Tests various mouse actions including double-click on jQuery demo page, drag-and-drop on jQueryUI droppable demo, and mouse hover on Cypress website navigation menu.

Starting URL: https://api.jquery.com/dblclick/

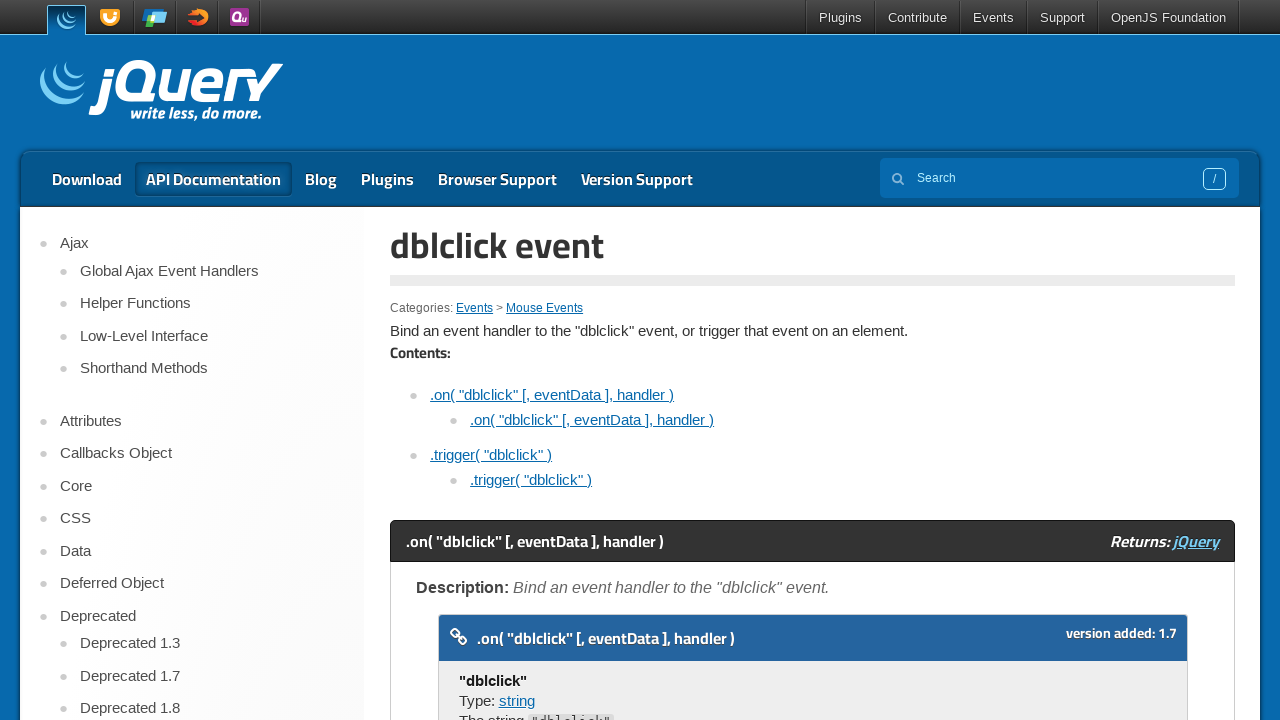

Double-clicked on div element in iframe on jQuery dblclick demo page at (478, 360) on iframe >> nth=0 >> internal:control=enter-frame >> div >> nth=0
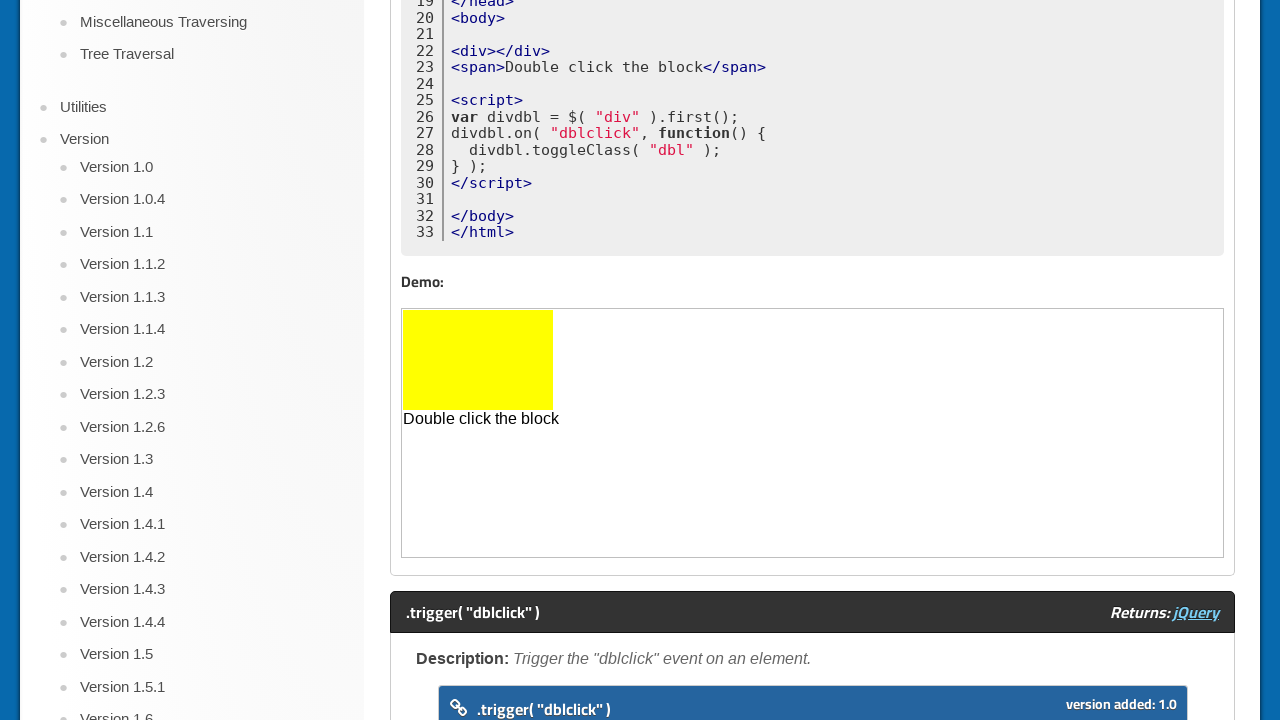

Opened new page in context
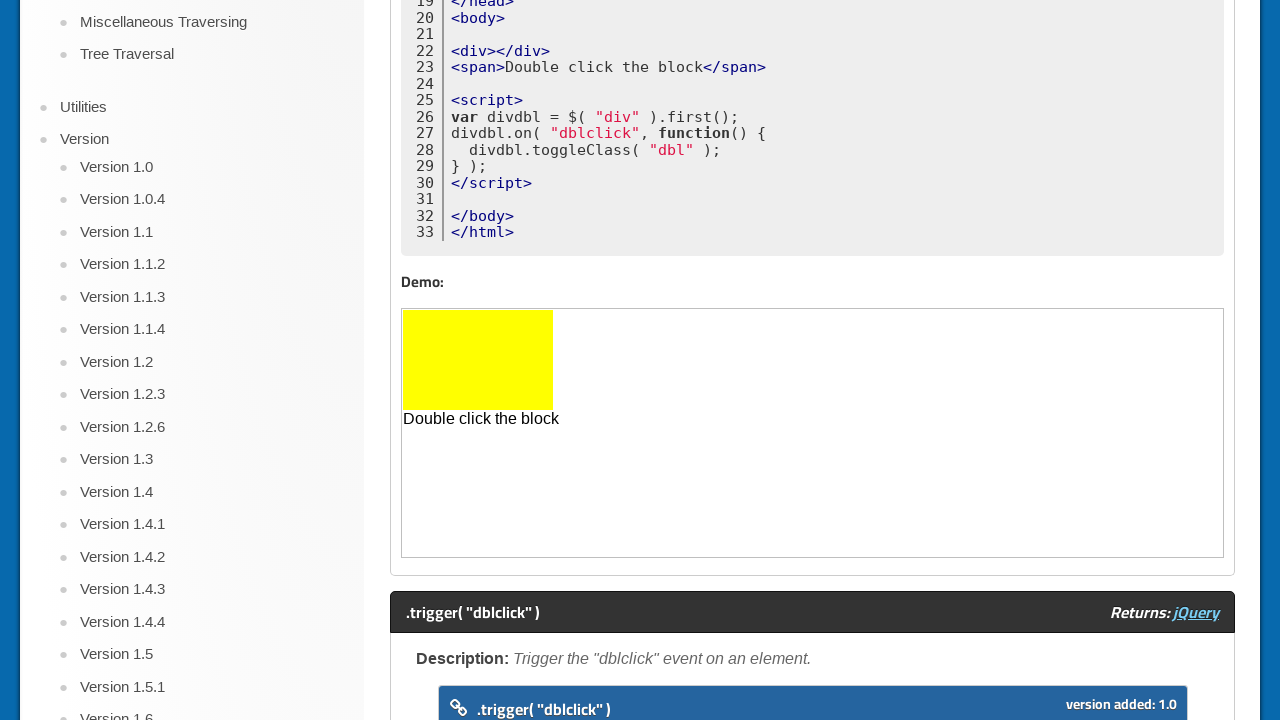

Navigated to jQuery UI droppable demo page
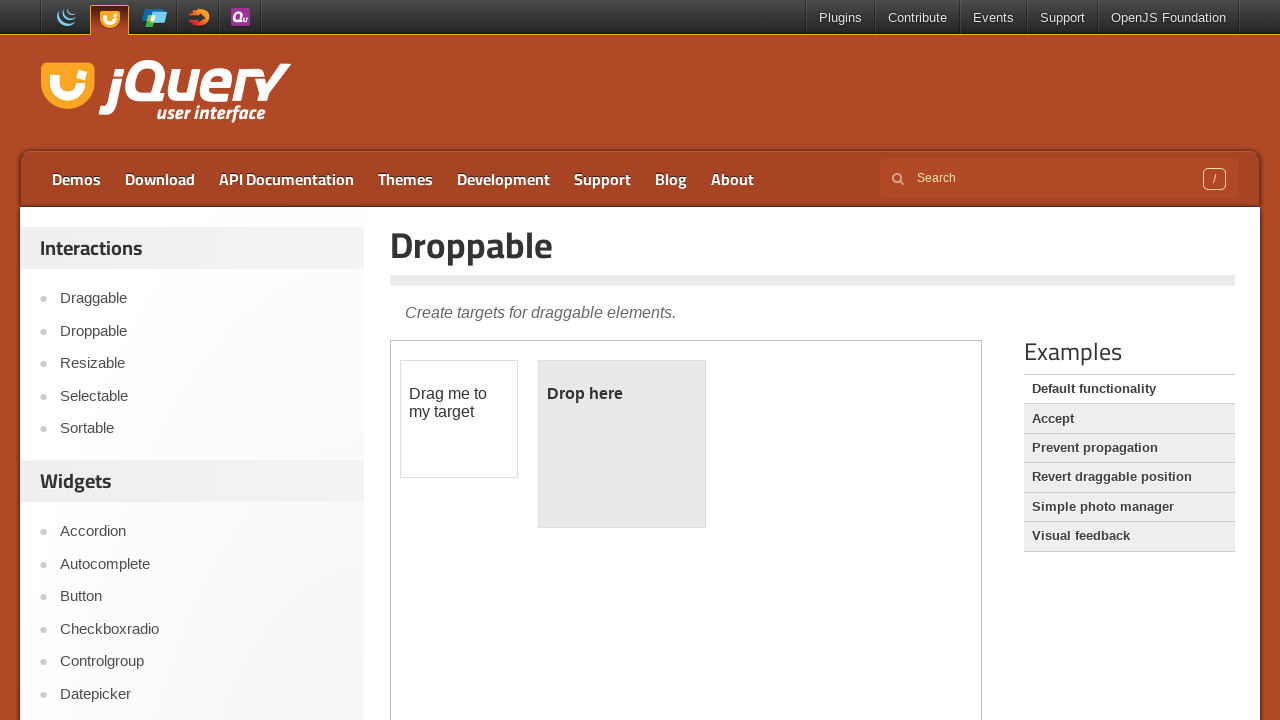

Dragged draggable element to droppable element in demo iframe at (622, 444)
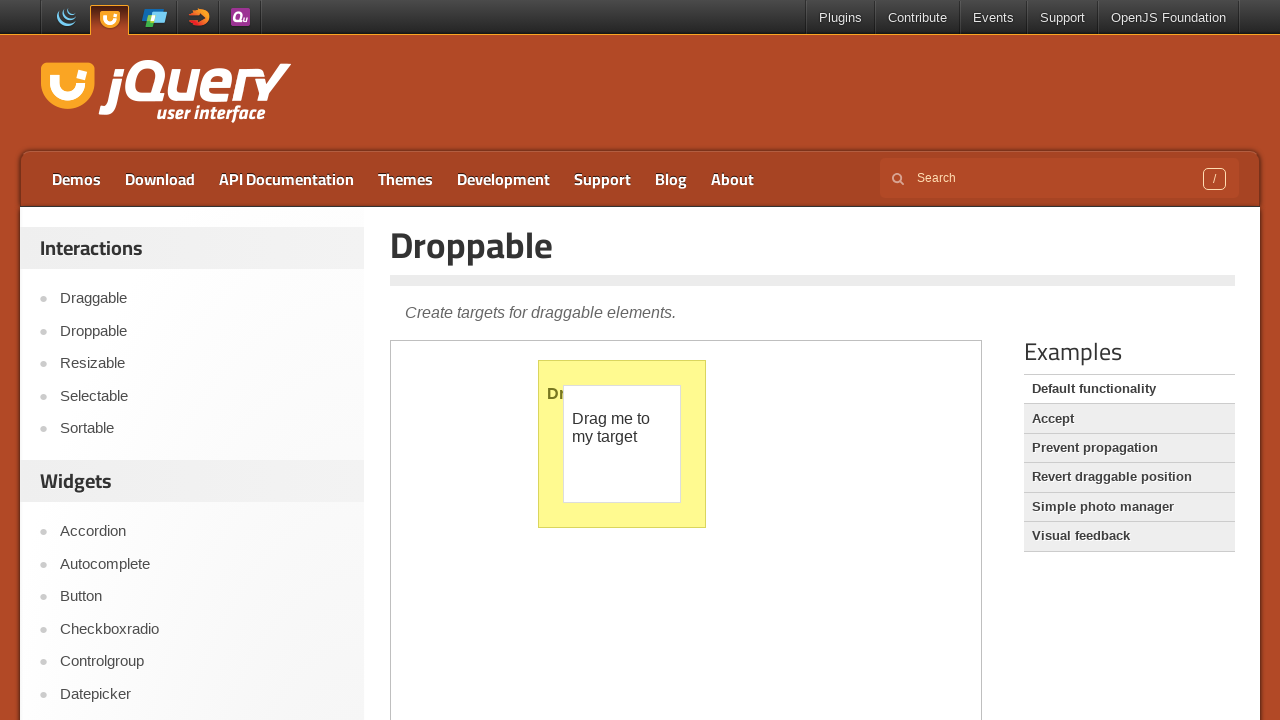

Reloaded the droppable demo page
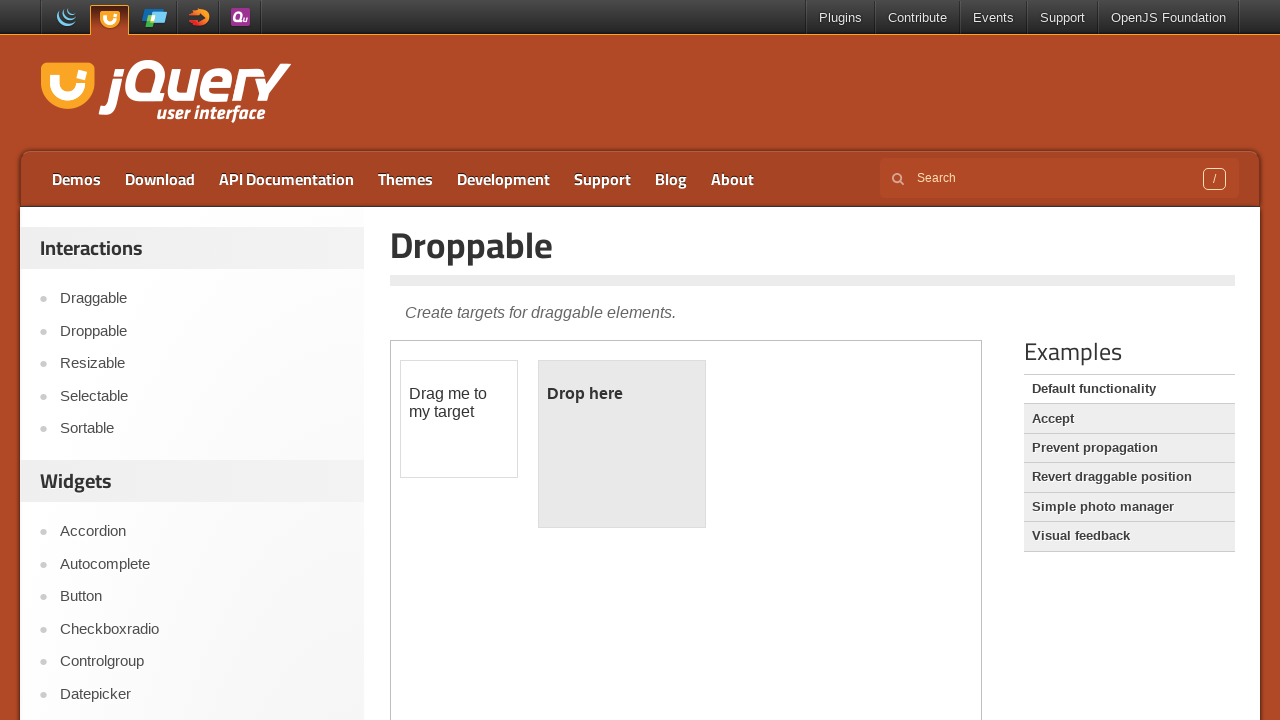

Dragged draggable element to droppable element again after page reload at (622, 444)
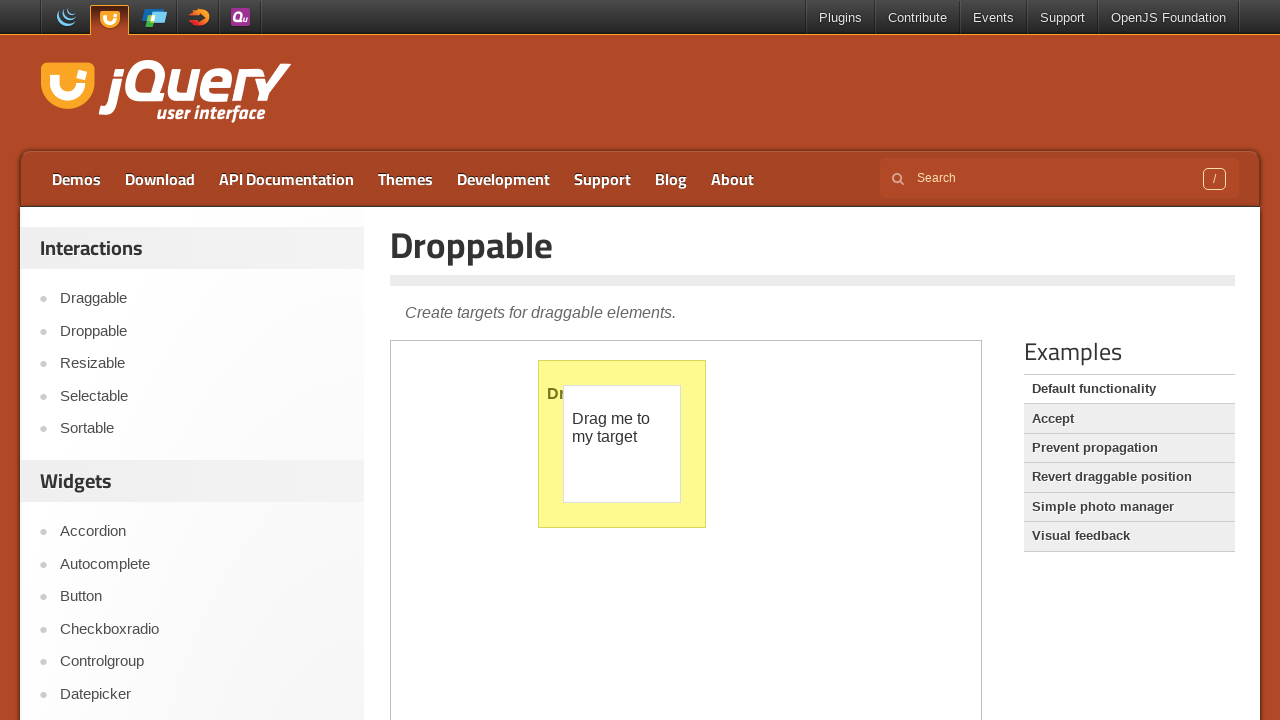

Opened new page for Cypress website
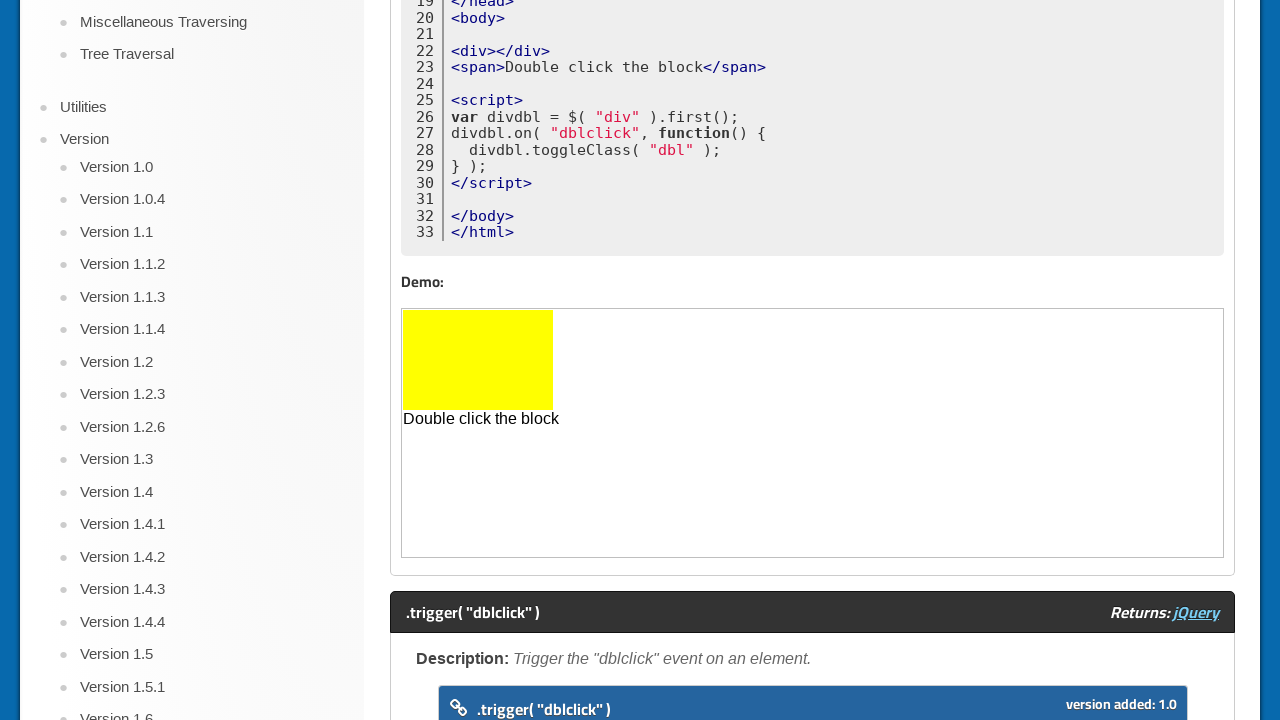

Navigated to Cypress.io website
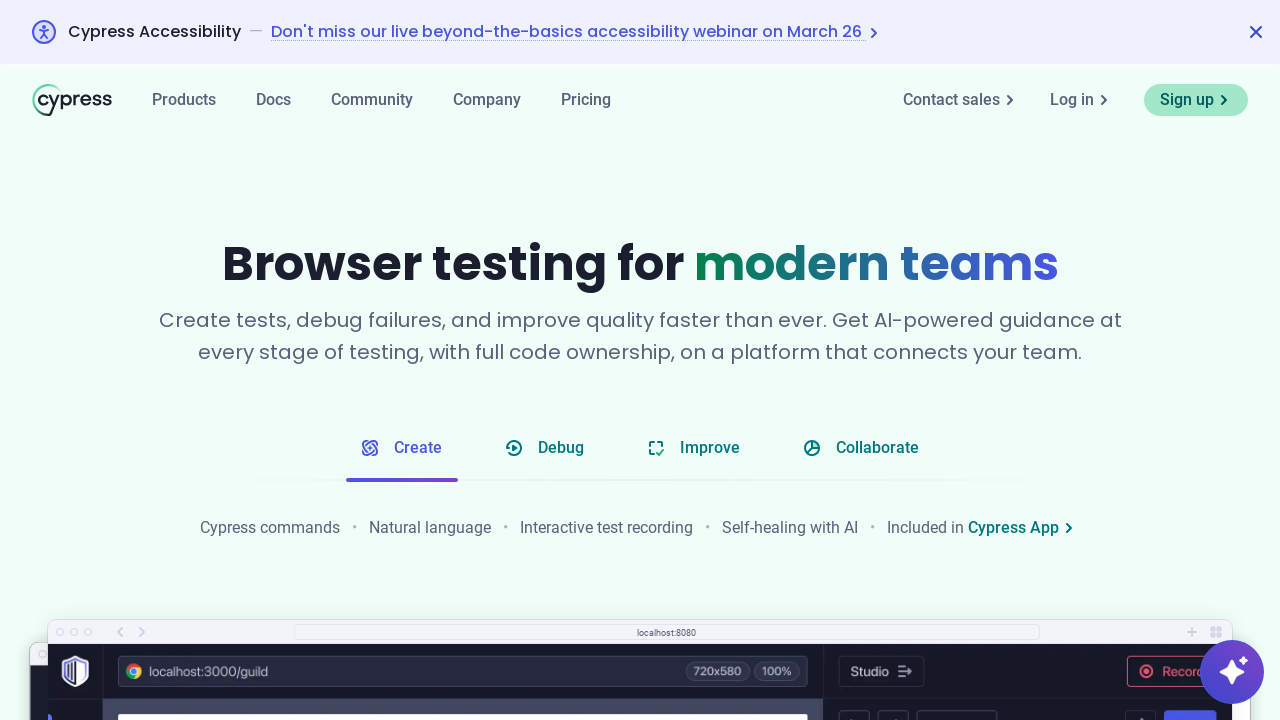

Hovered over Community dropdown menu on Cypress website navigation at (372, 100) on a#dropdownCommunity
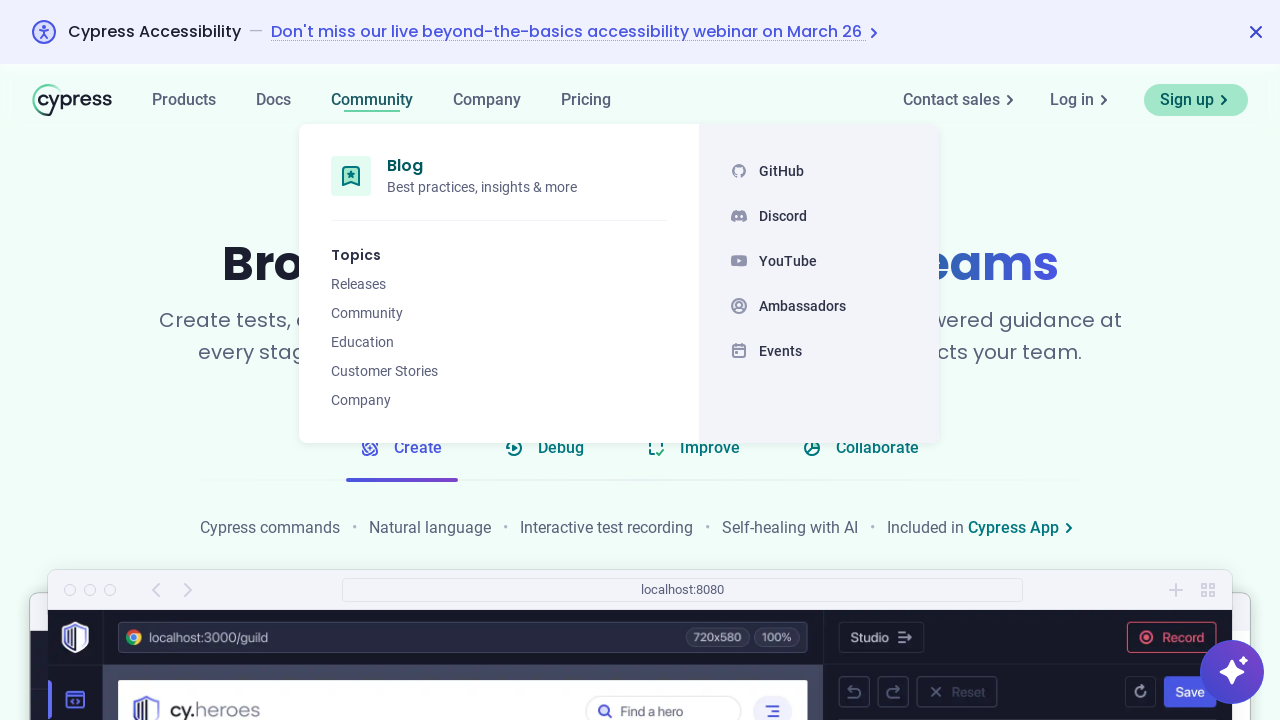

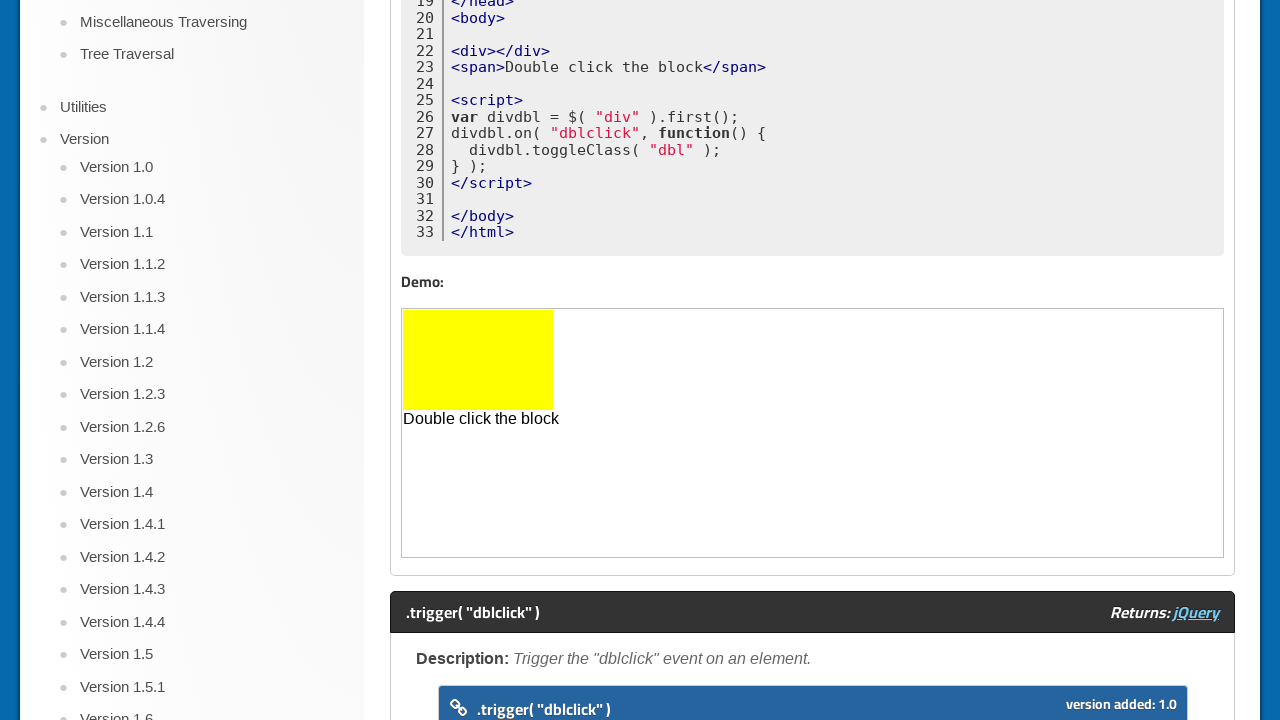